Tests dropdown selection functionality by selecting an option from a dropdown menu and verifying the selection

Starting URL: https://rahulshettyacademy.com/AutomationPractice/

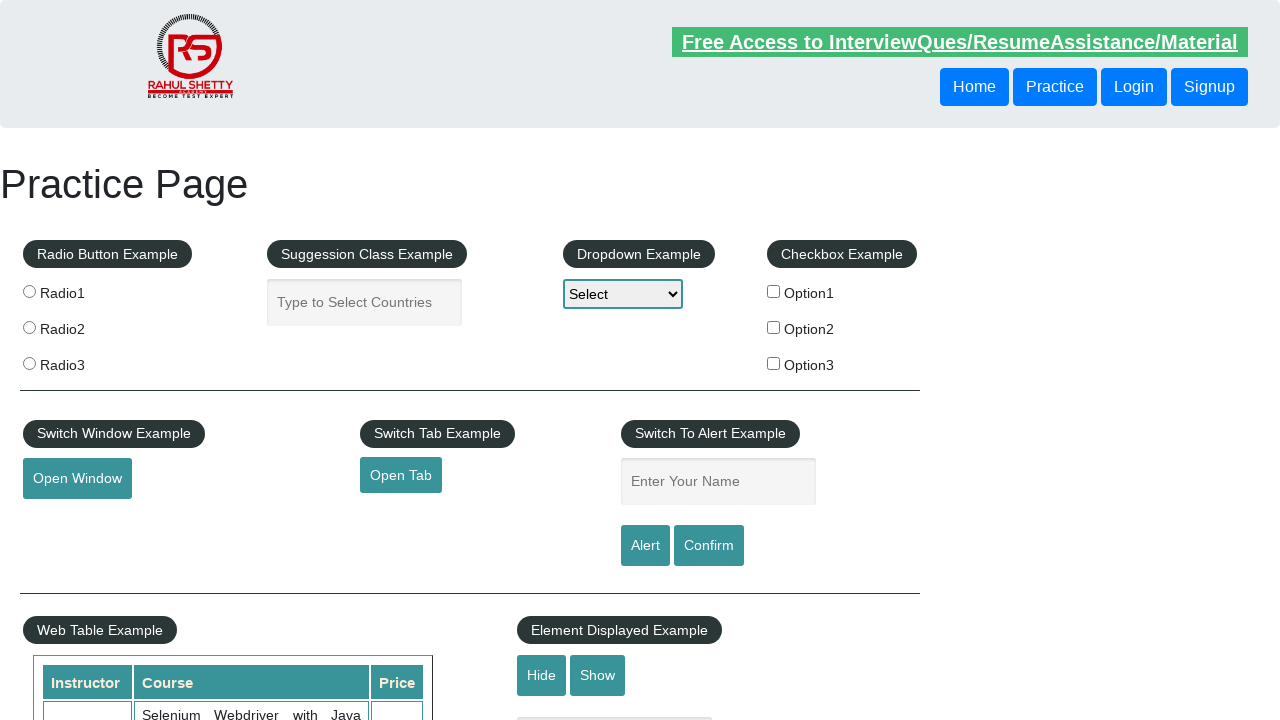

Selected 'Option1' from dropdown menu on #dropdown-class-example
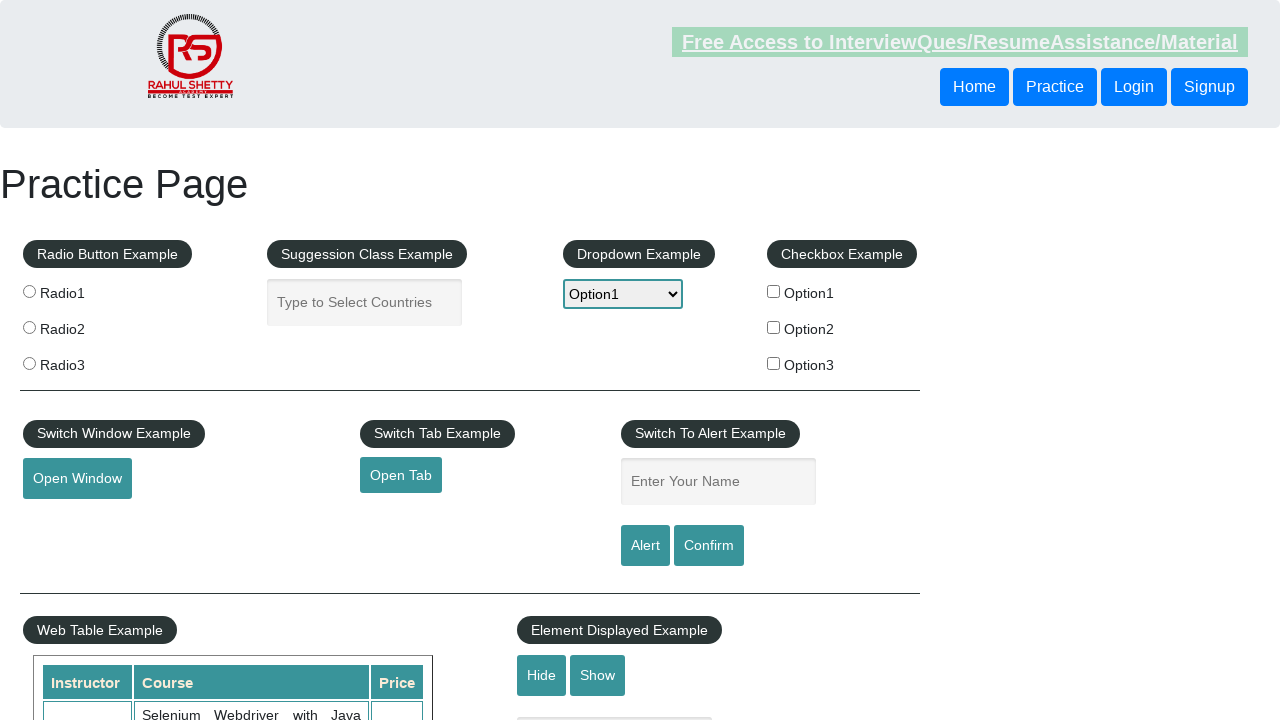

Retrieved selected dropdown value
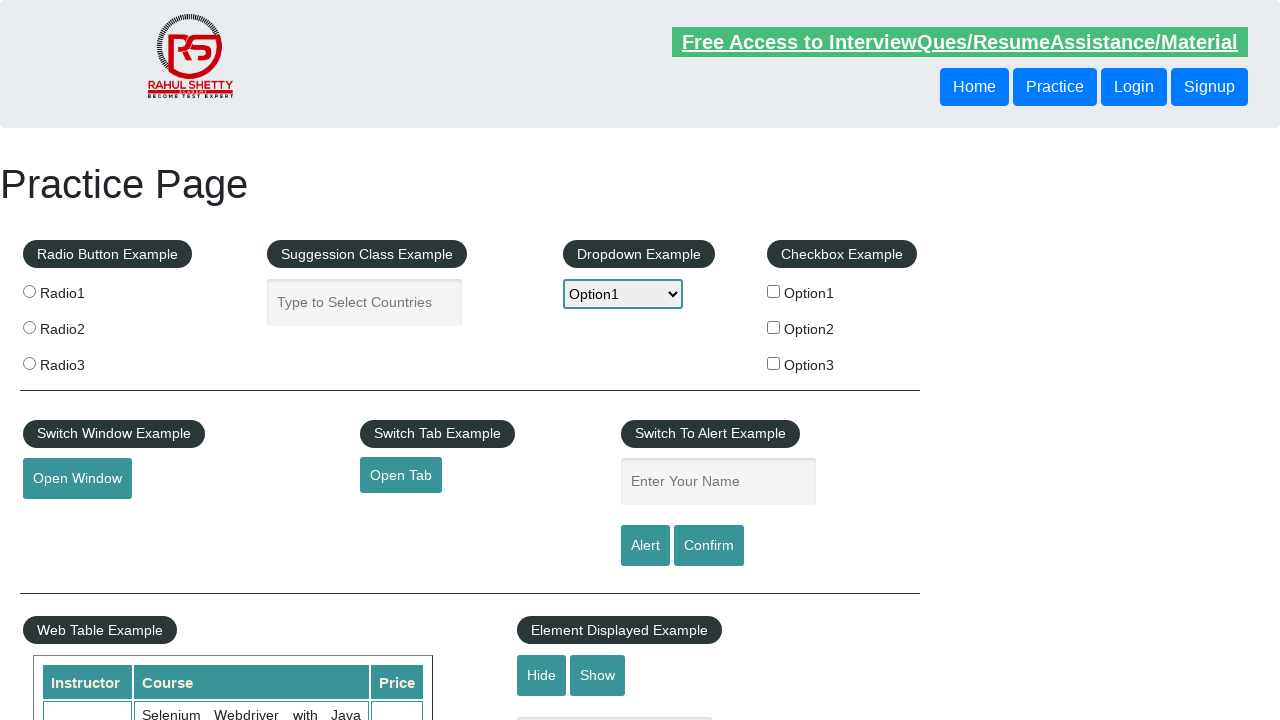

Verified that 'option1' is selected
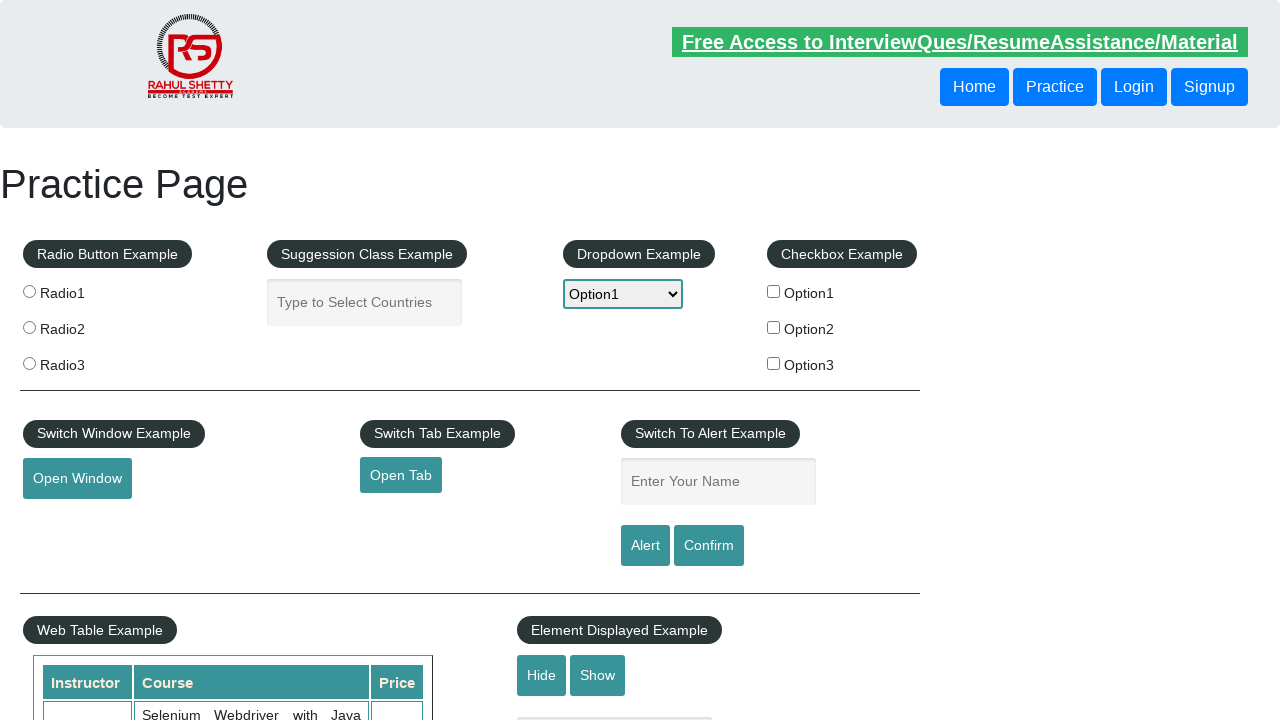

Retrieved all dropdown options: ['Select', 'Option1', 'Option2', 'Option3']
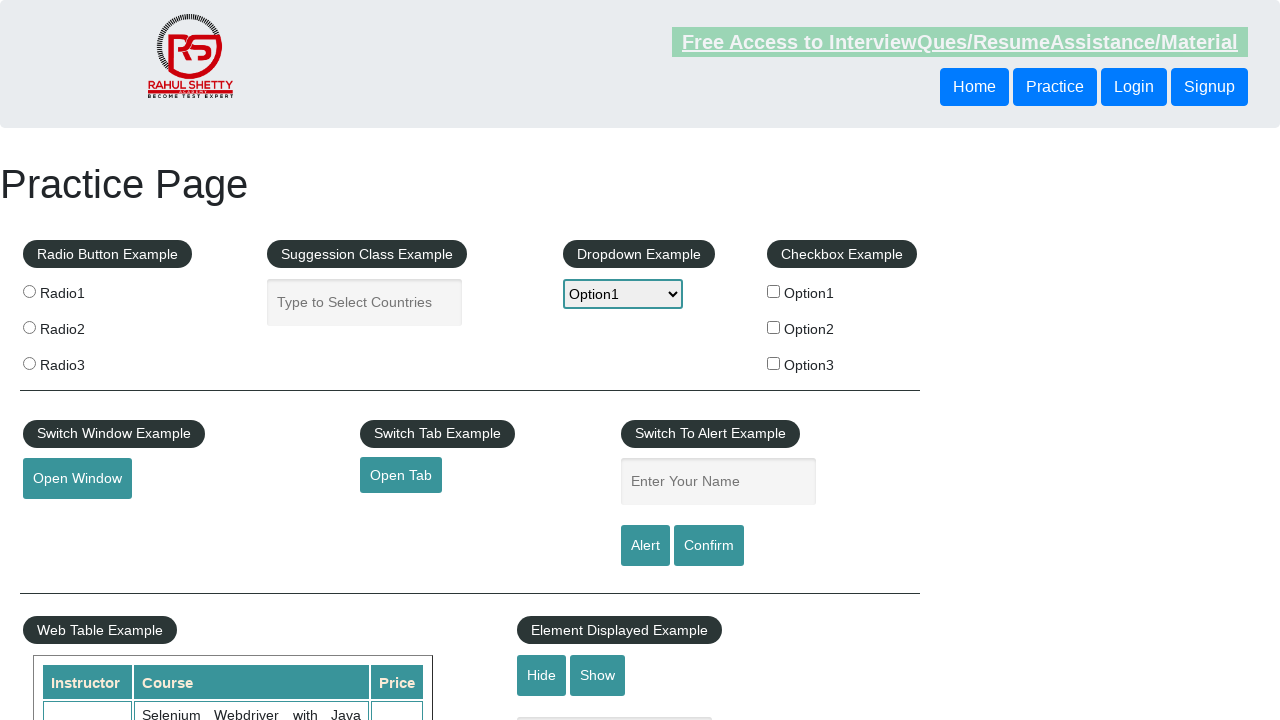

Retrieved selected option text: 'Option1'
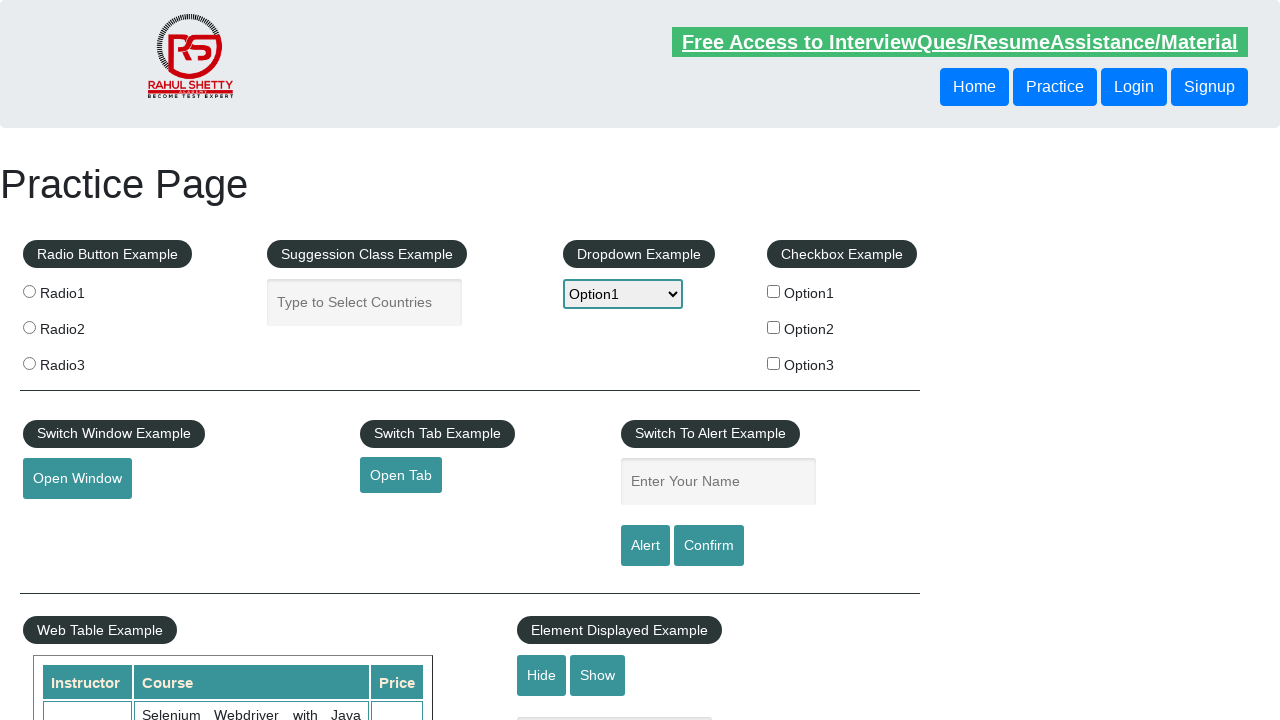

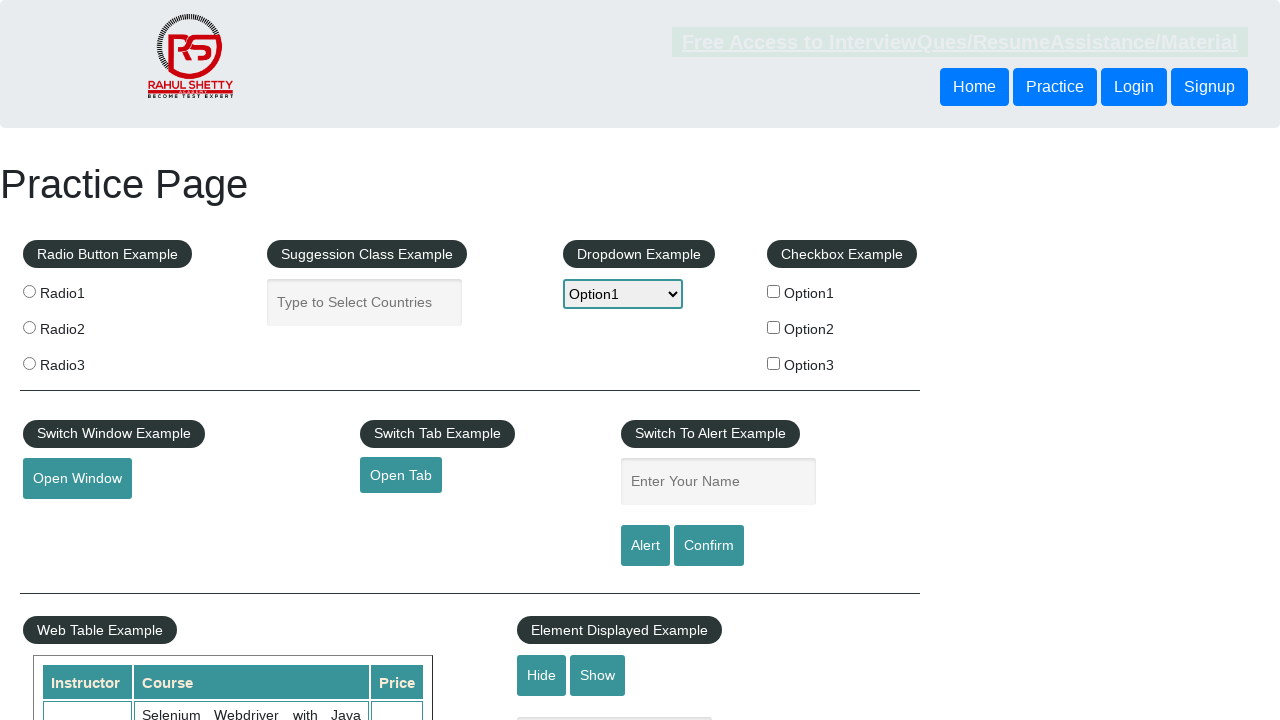